Tests alert handling functionality by clicking a button to trigger an alert and accepting it

Starting URL: https://demoqa.com/alerts

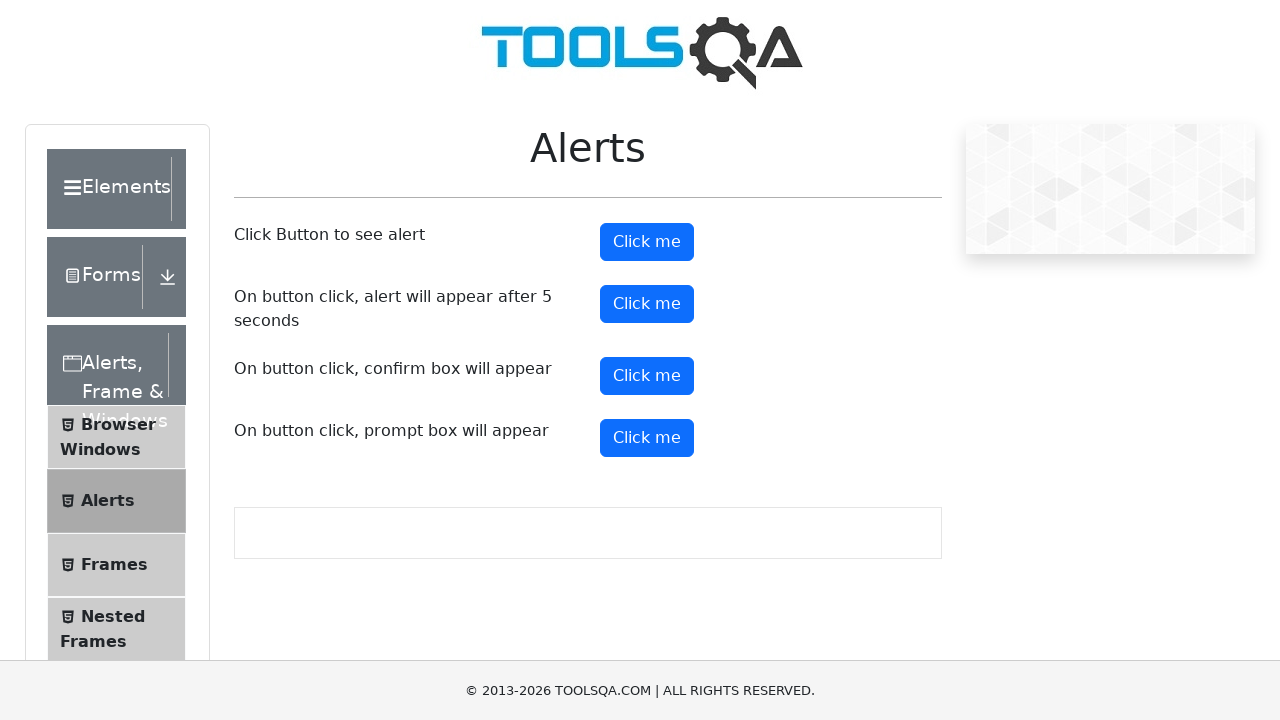

Navigated to alerts demo page
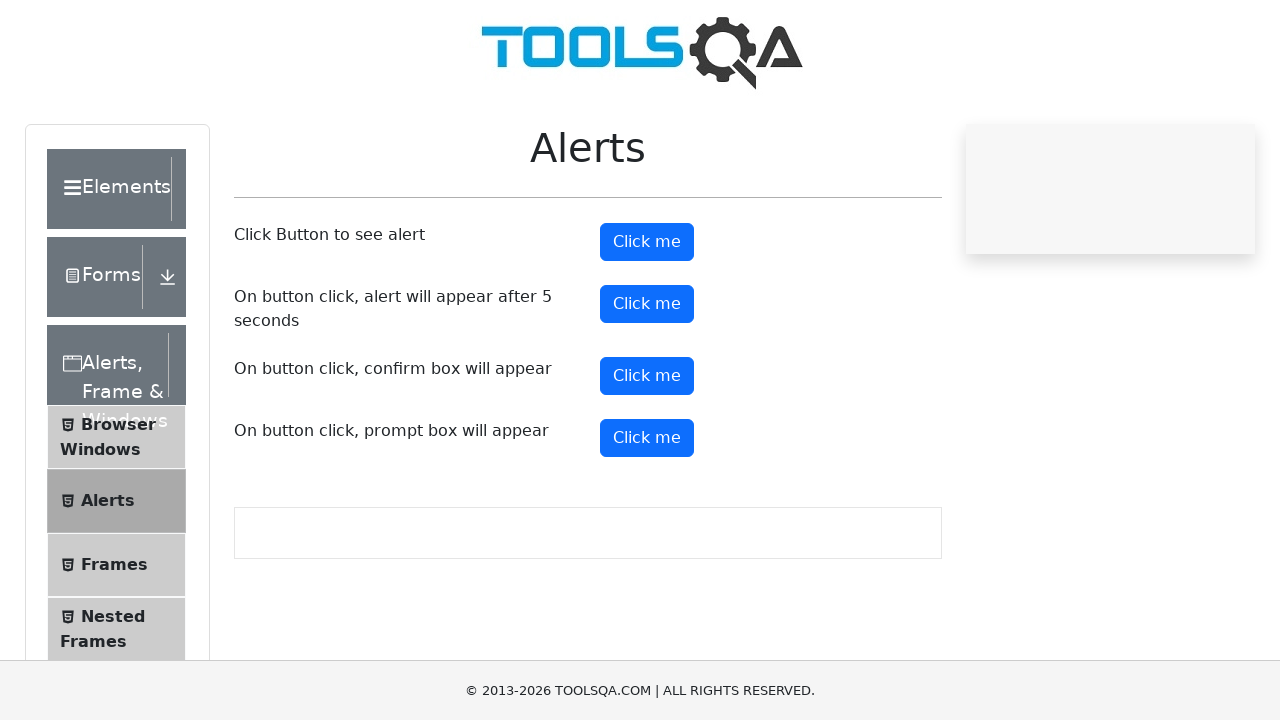

Clicked alert button to trigger alert at (647, 242) on button#alertButton
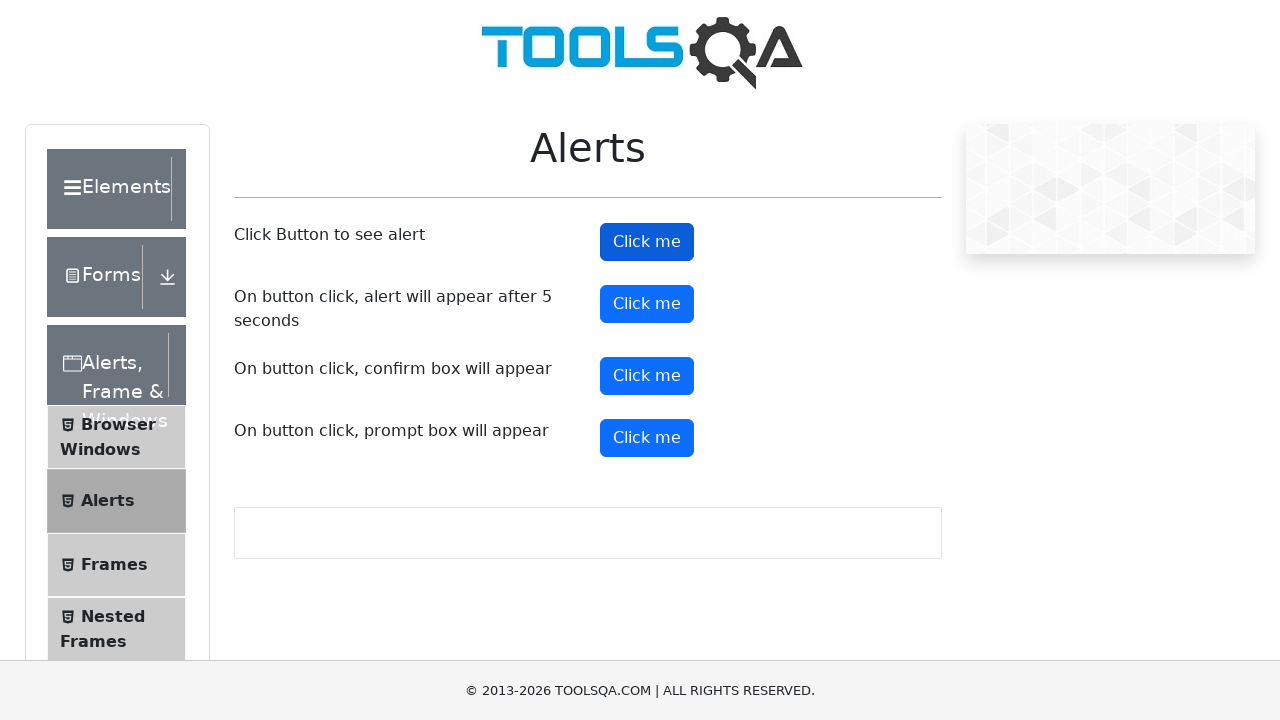

Accepted the alert dialog
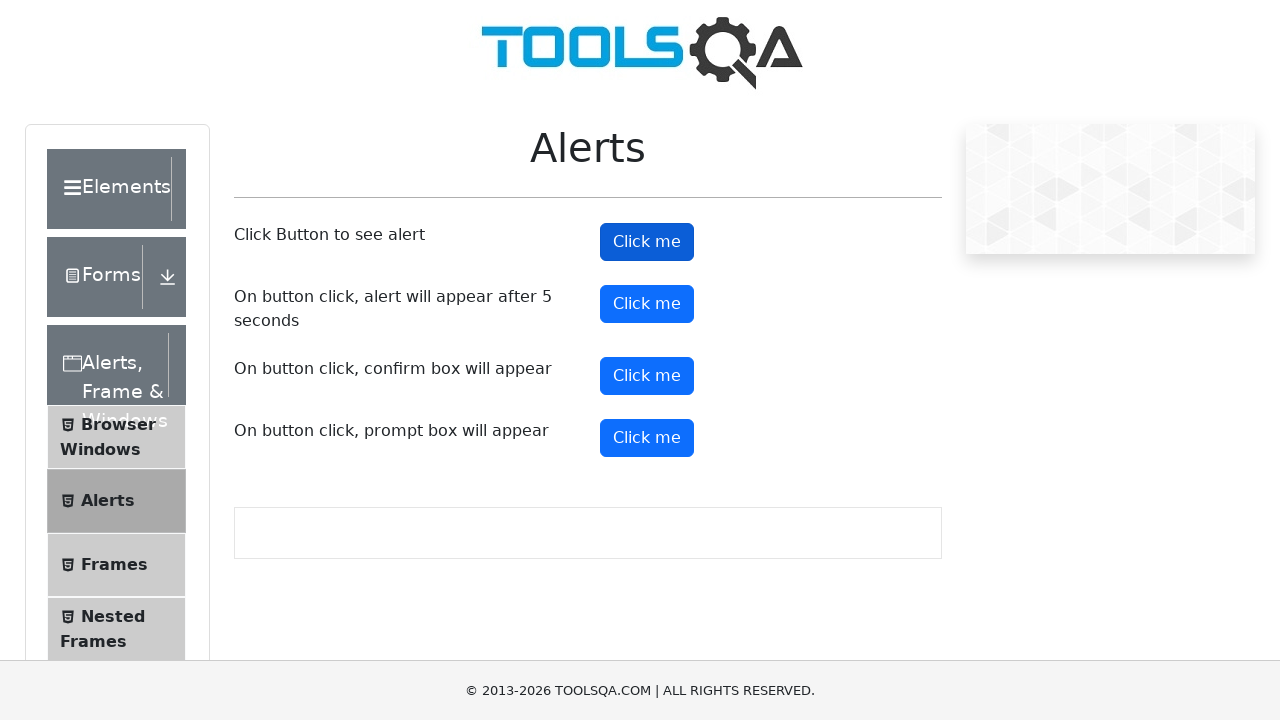

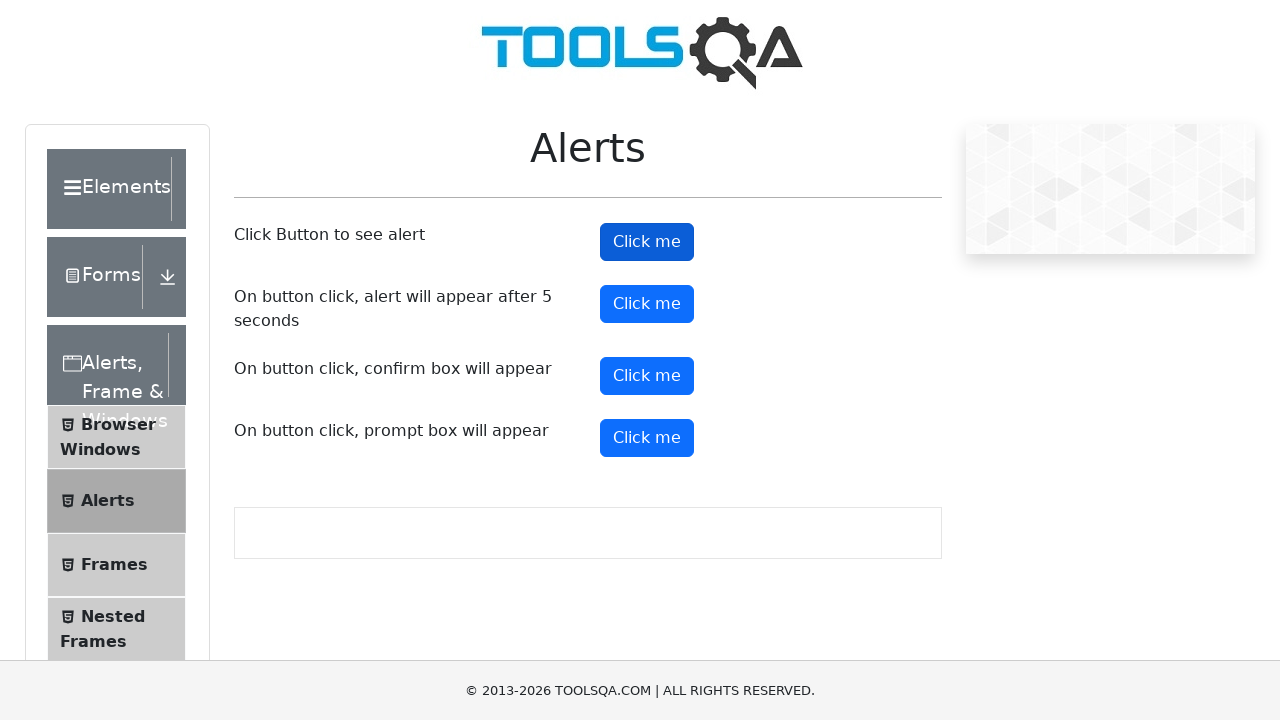